Navigates to a dropdown practice page and locates all link elements on the page to verify they are present.

Starting URL: https://practice.expandtesting.com/dropdown

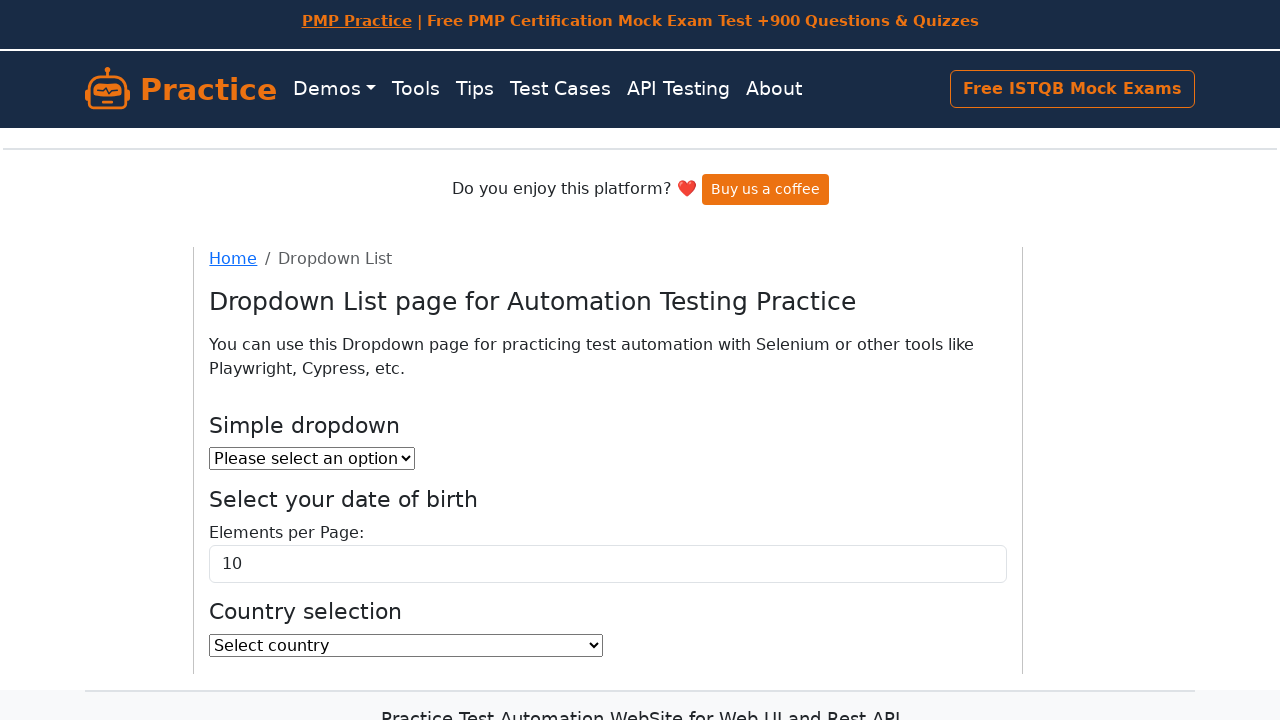

Navigated to dropdown practice page
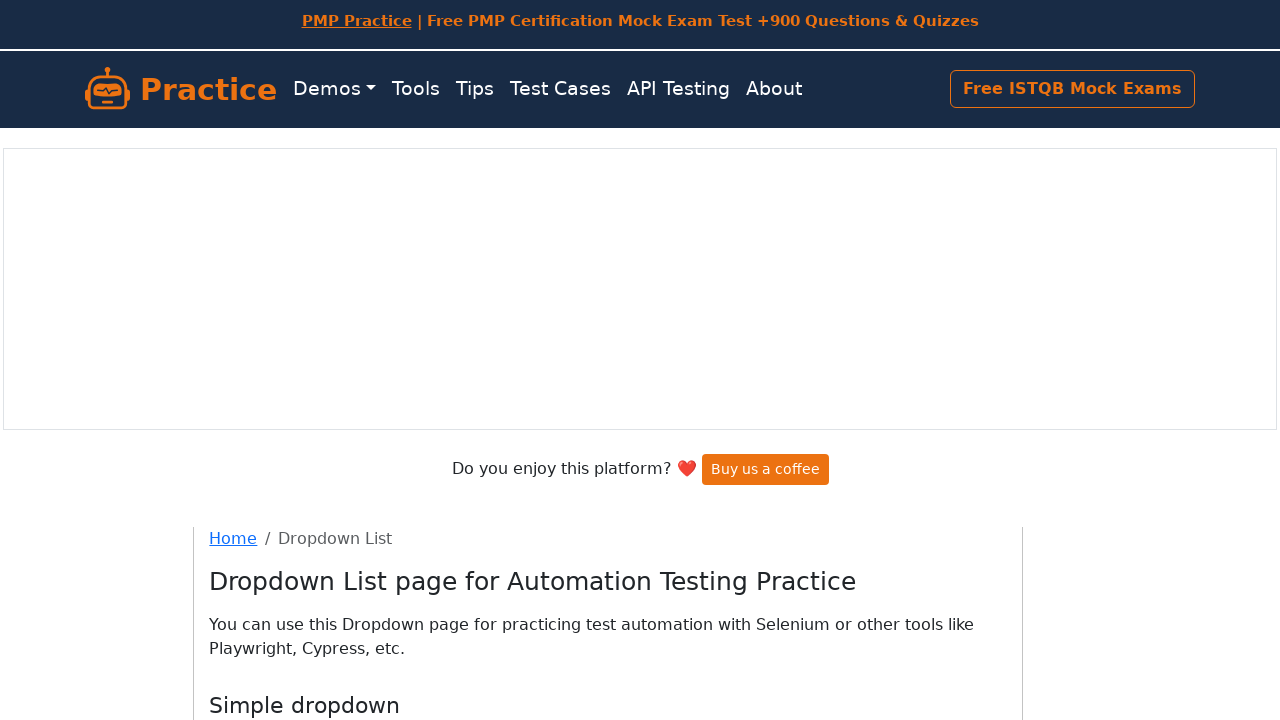

Located all link elements on the page
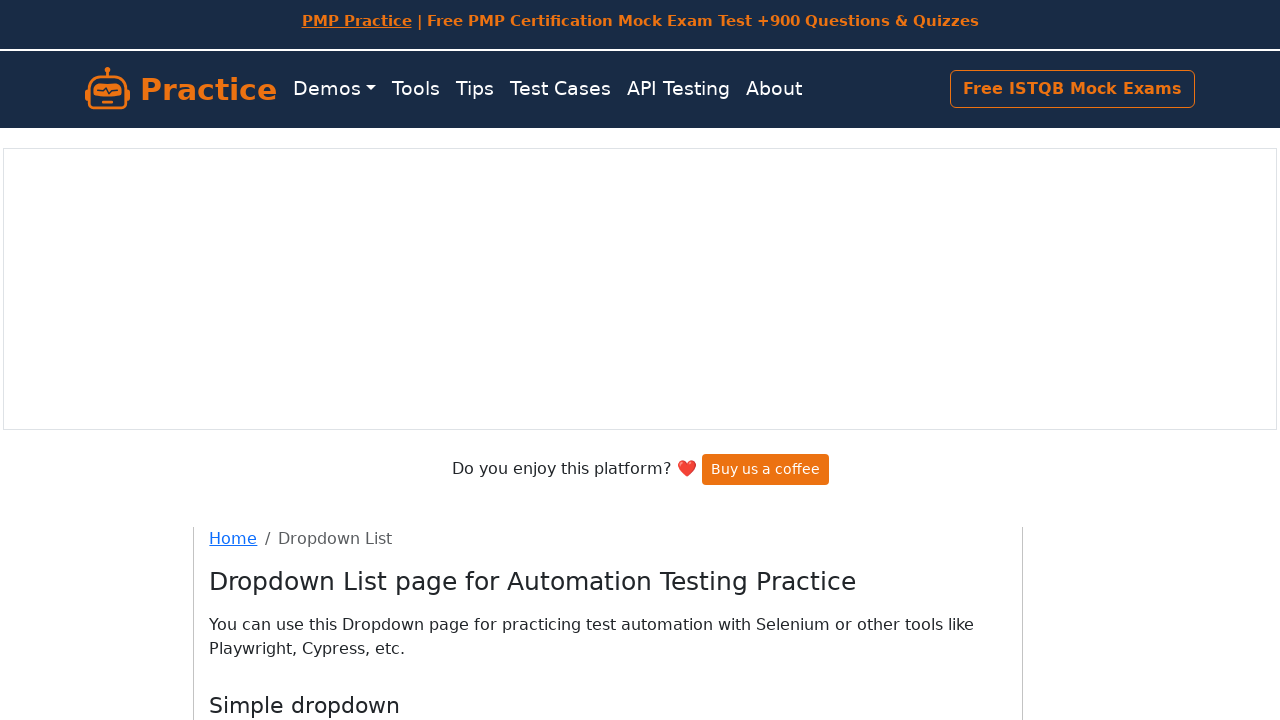

Verified first link is present and visible
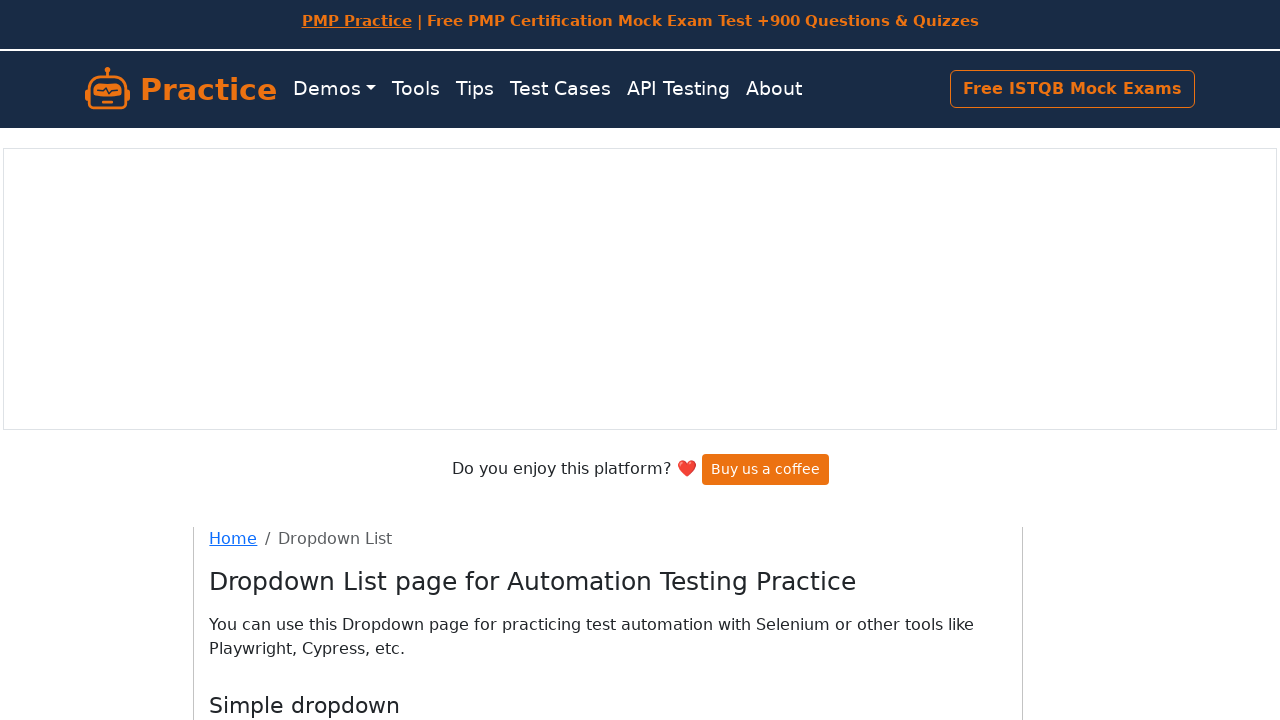

Counted total links on page: 17 links found
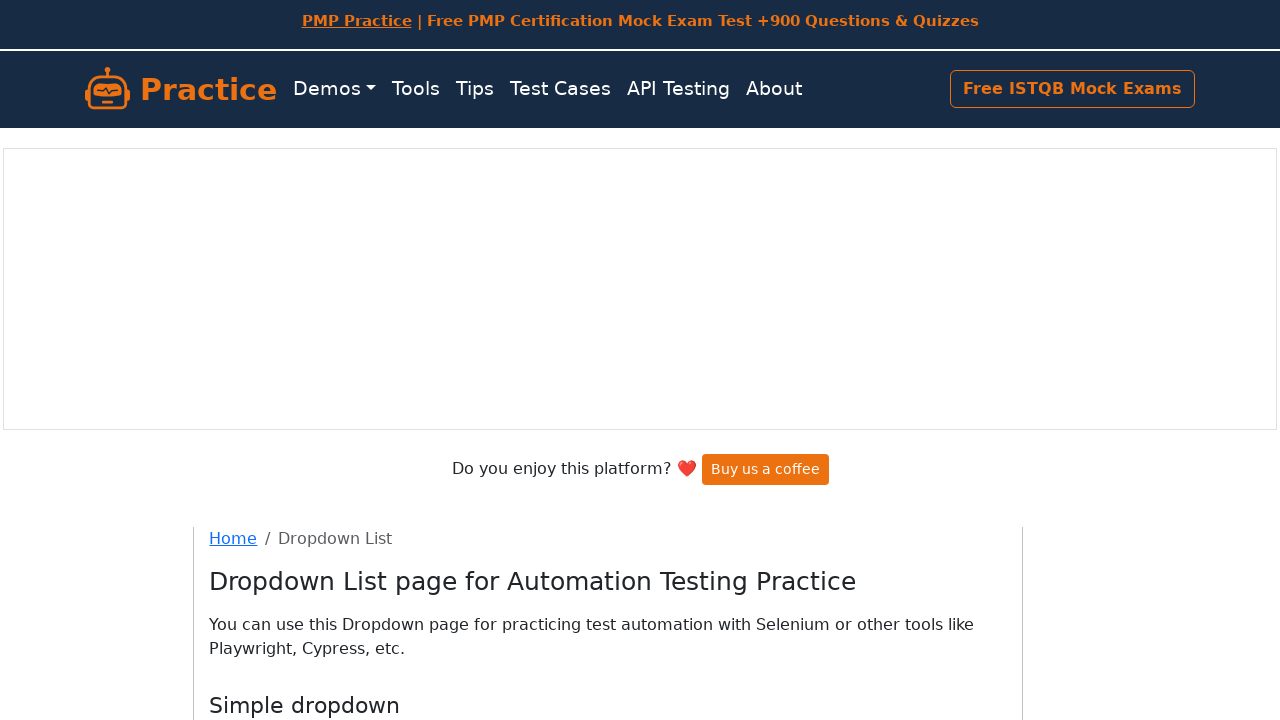

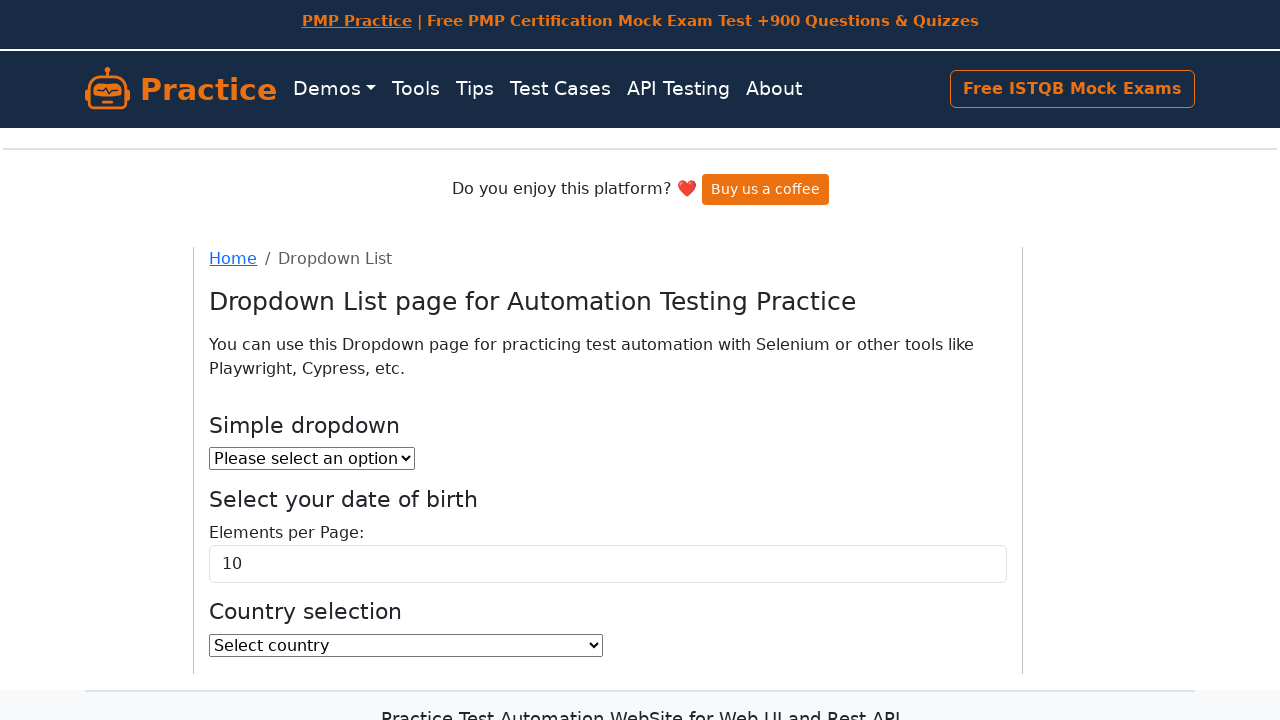